Tests Bootstrap dropdown functionality by clicking dropdown buttons and selecting the "Action" option from the dropdown menus

Starting URL: https://getbootstrap.com/docs/4.0/components/dropdowns/

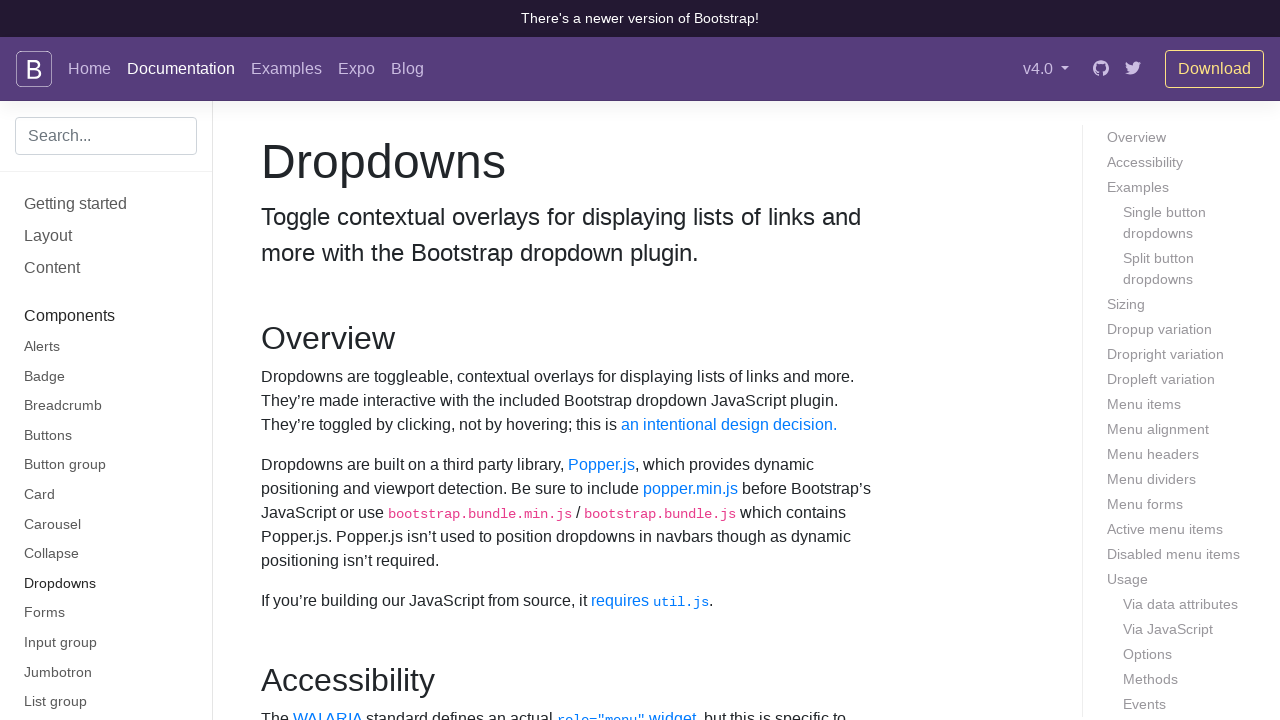

Clicked the first dropdown button at (370, 360) on button#dropdownMenuButton
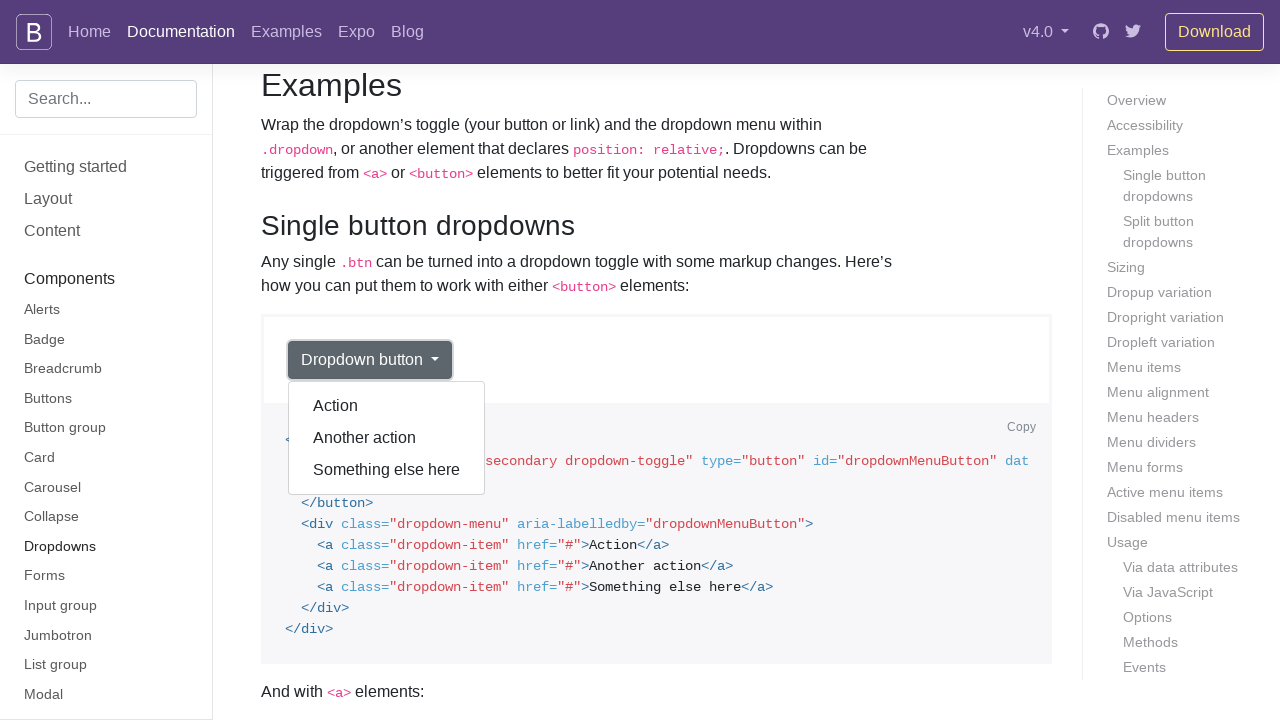

Waited for first dropdown menu to appear
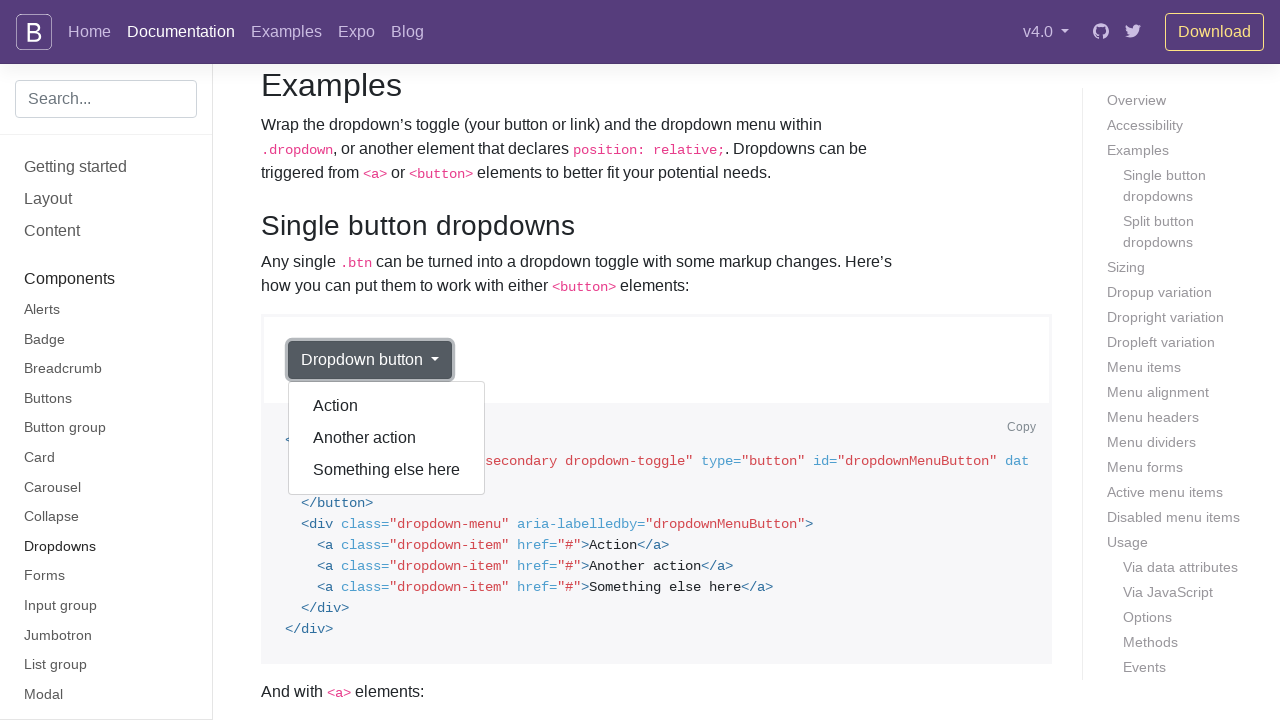

Selected 'Action' option from first dropdown menu at (387, 406) on div.dropdown-menu.show a:has-text('Action')
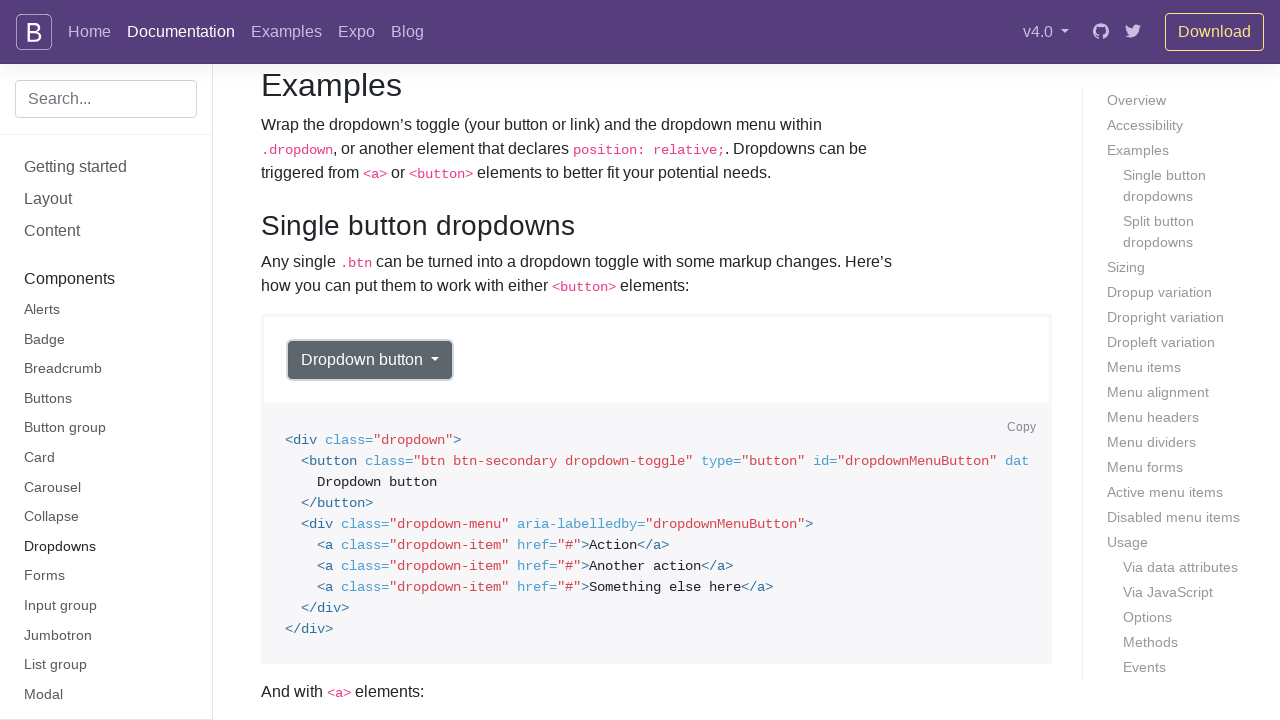

Clicked the second dropdown link at (361, 360) on a#dropdownMenuLink
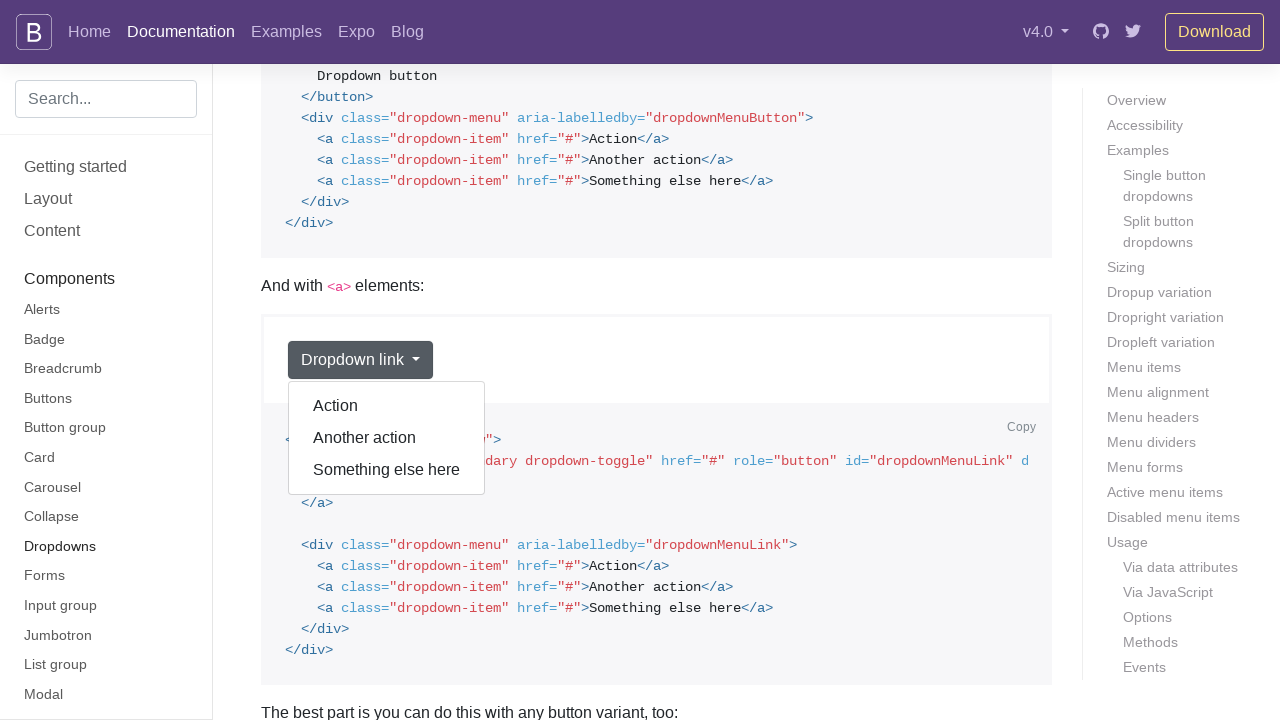

Waited for second dropdown menu to appear
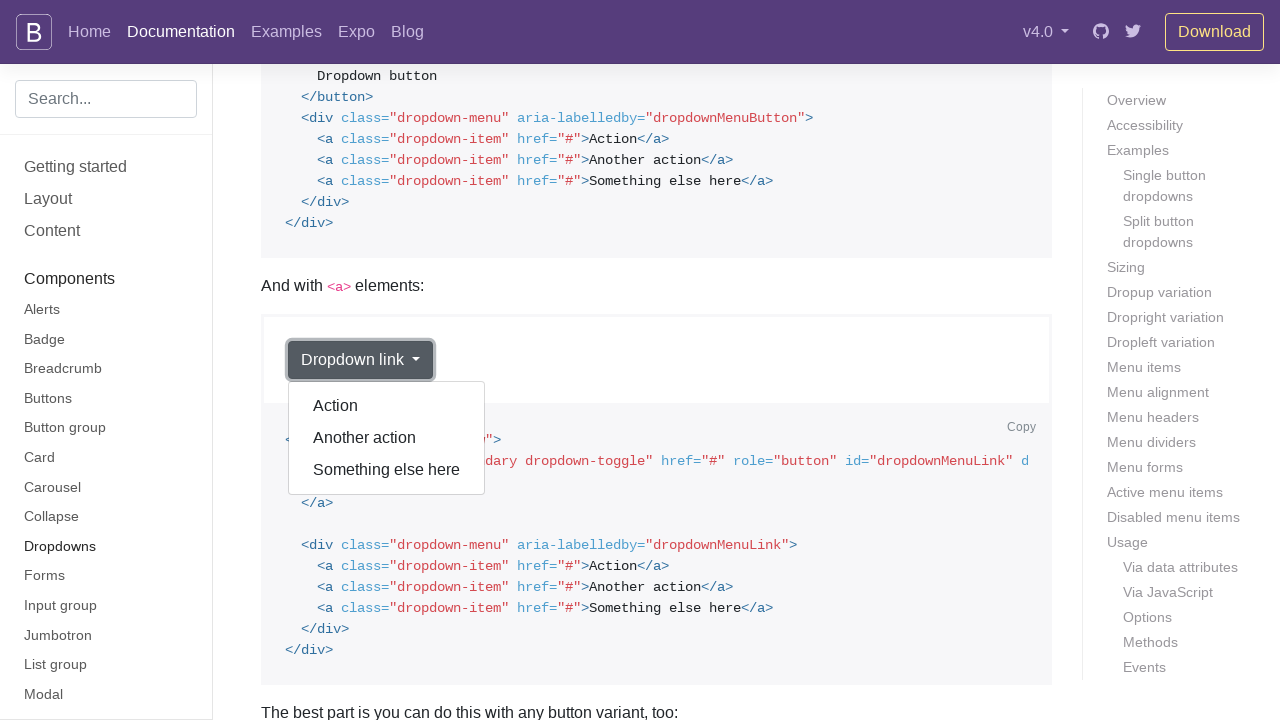

Selected 'Action' option from second dropdown menu at (387, 406) on div.dropdown-menu.show a:has-text('Action')
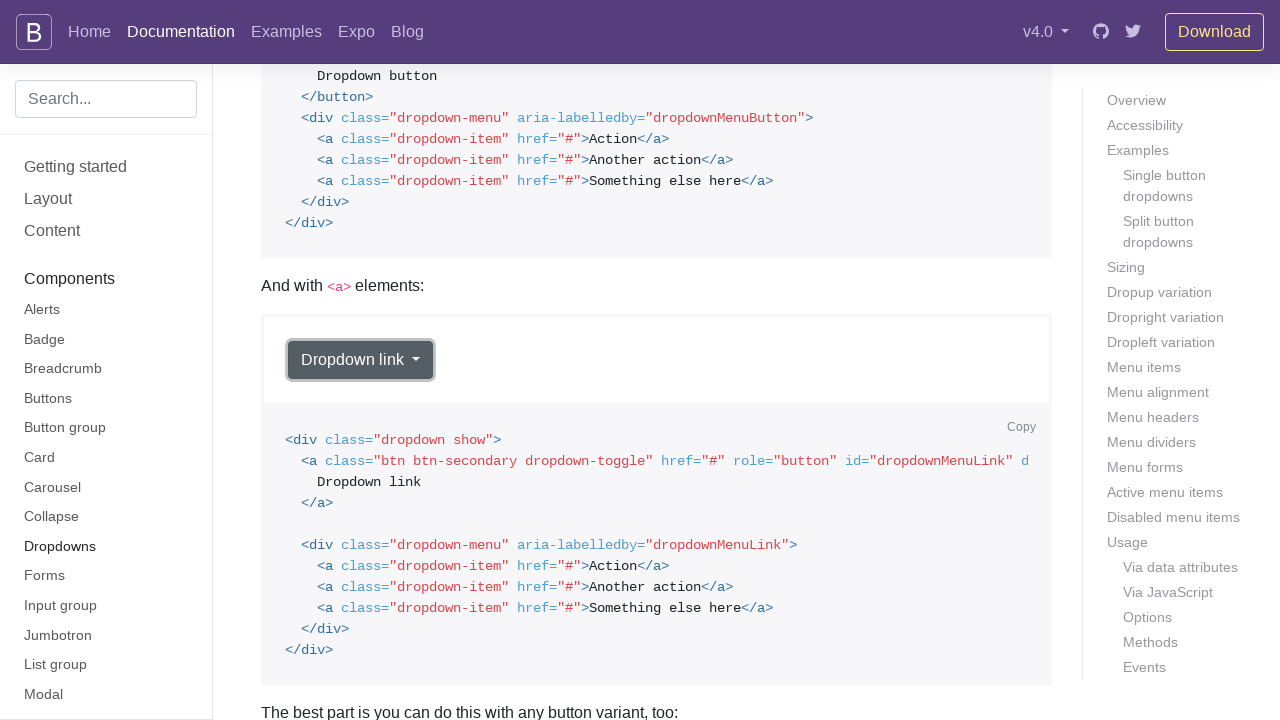

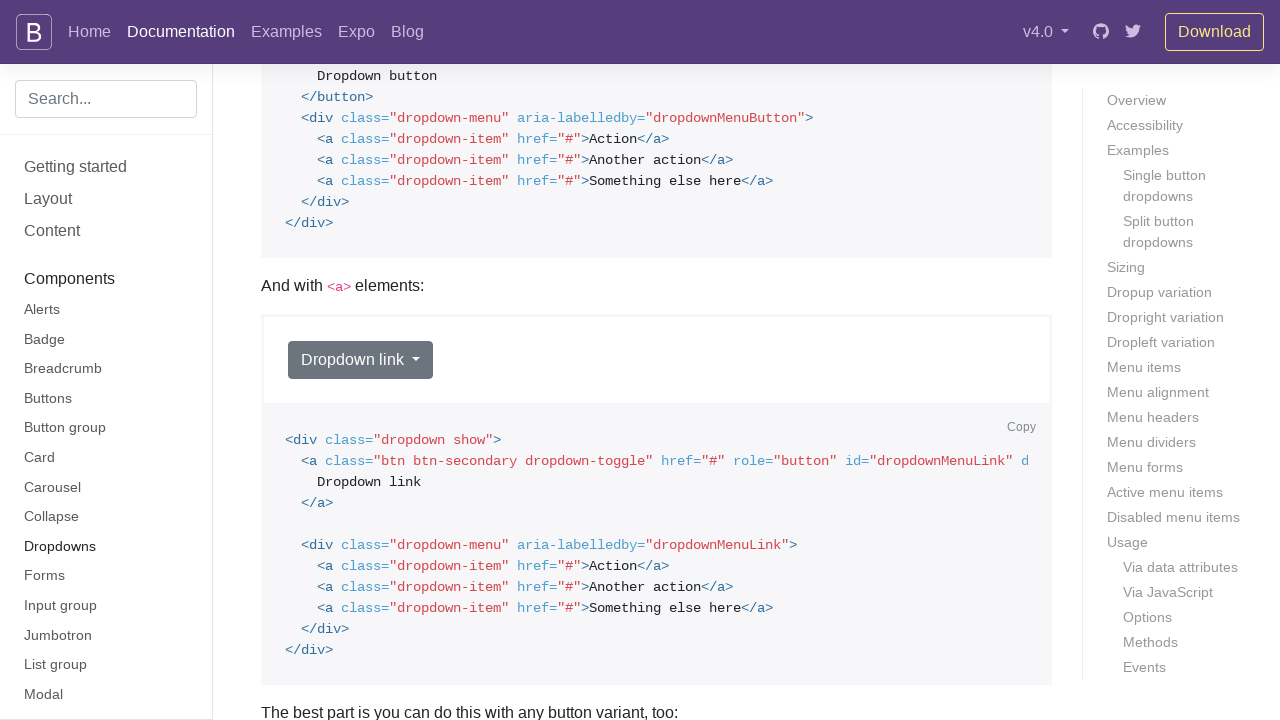